Tests that all four Kanban board columns (BACKLOG, SELECTED FOR DEVELOPMENT, IN PROGRESS, DONE) display labels with counts that match the actual number of issue cards in each column.

Starting URL: https://jira.trungk18.com/project/board

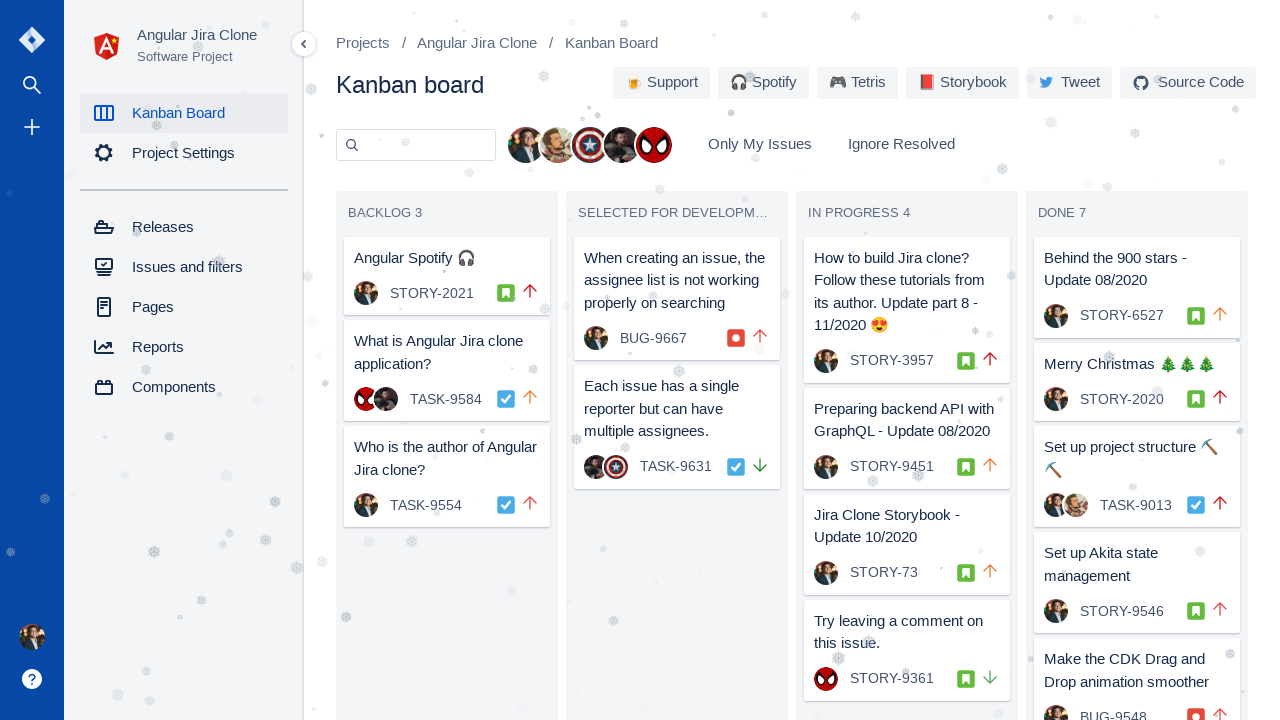

Waited for Kanban board to load - #Backlog selector found
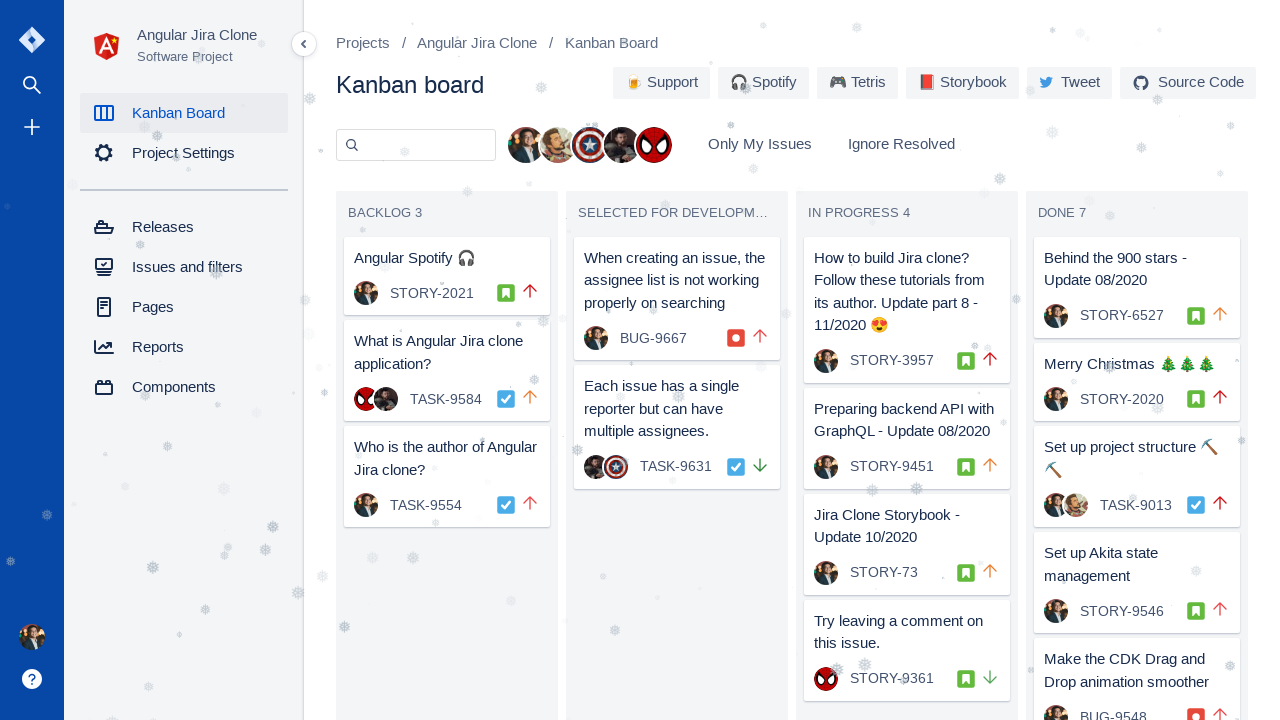

Located header div for 'BACKLOG' column
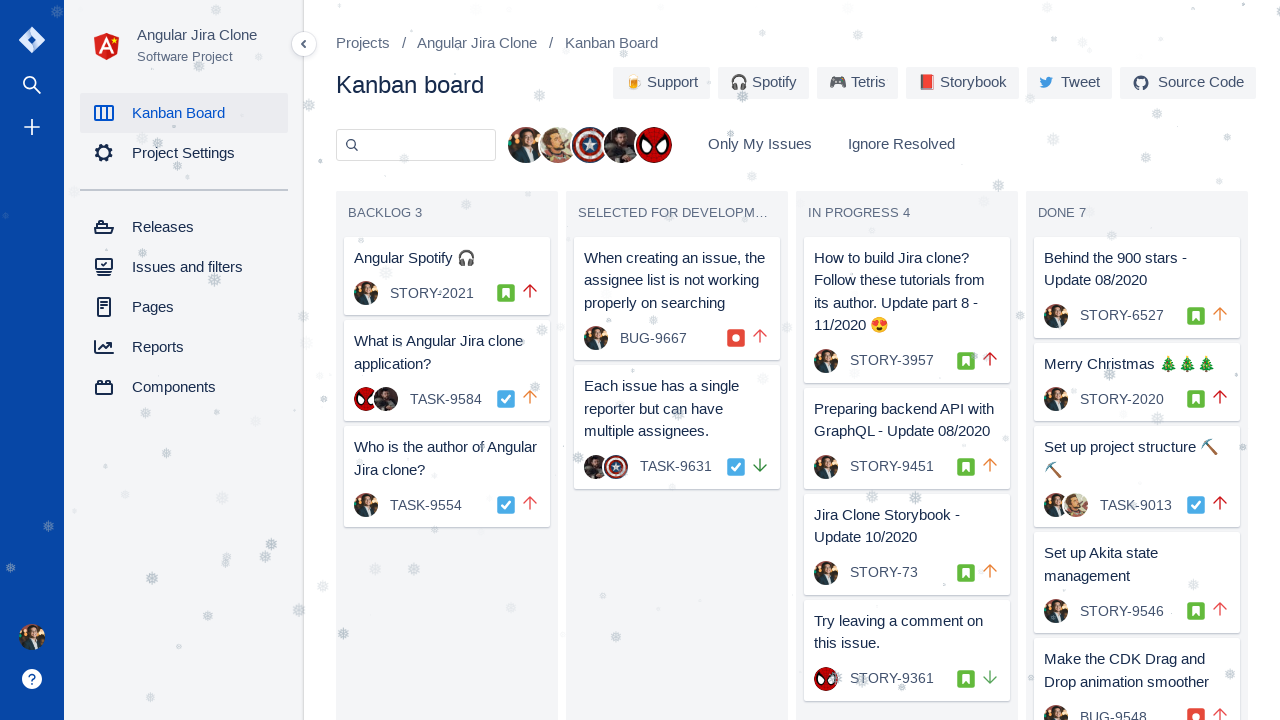

Extracted count from 'BACKLOG' column label: 3
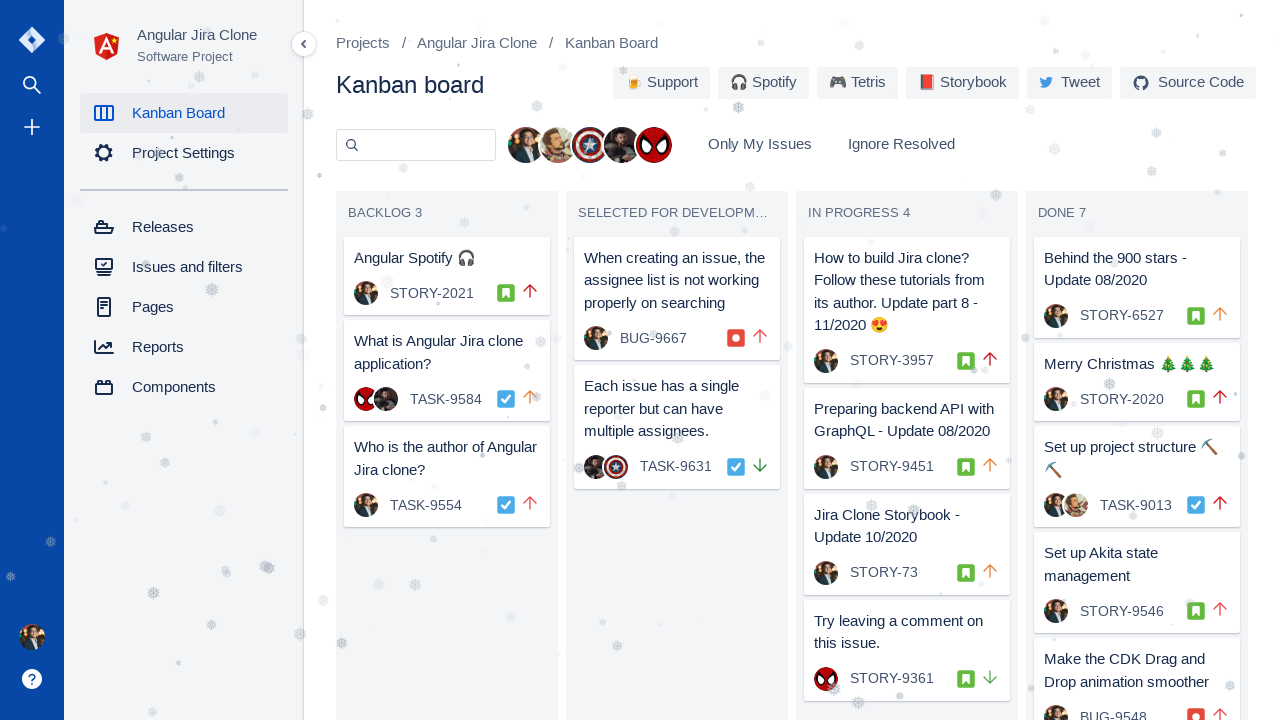

Counted actual issue cards in 'BACKLOG' column: 3
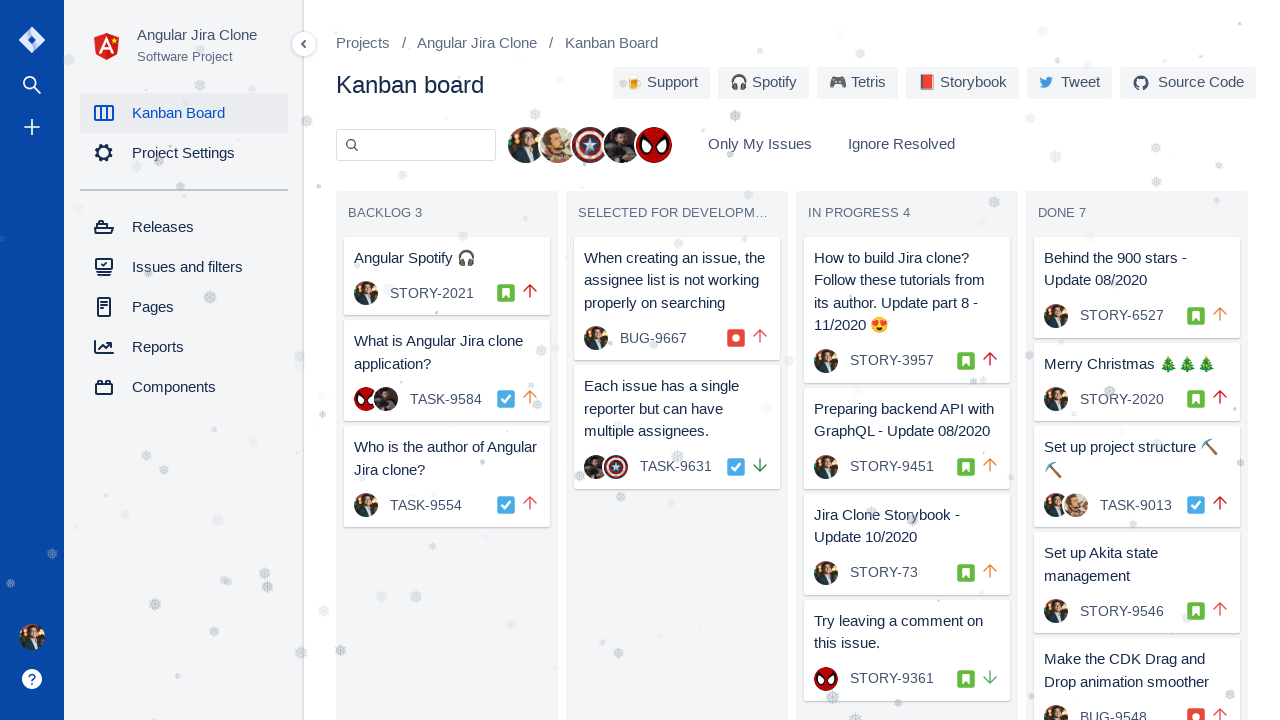

Verified 'BACKLOG' column count matches - label count: 3, actual cards: 3
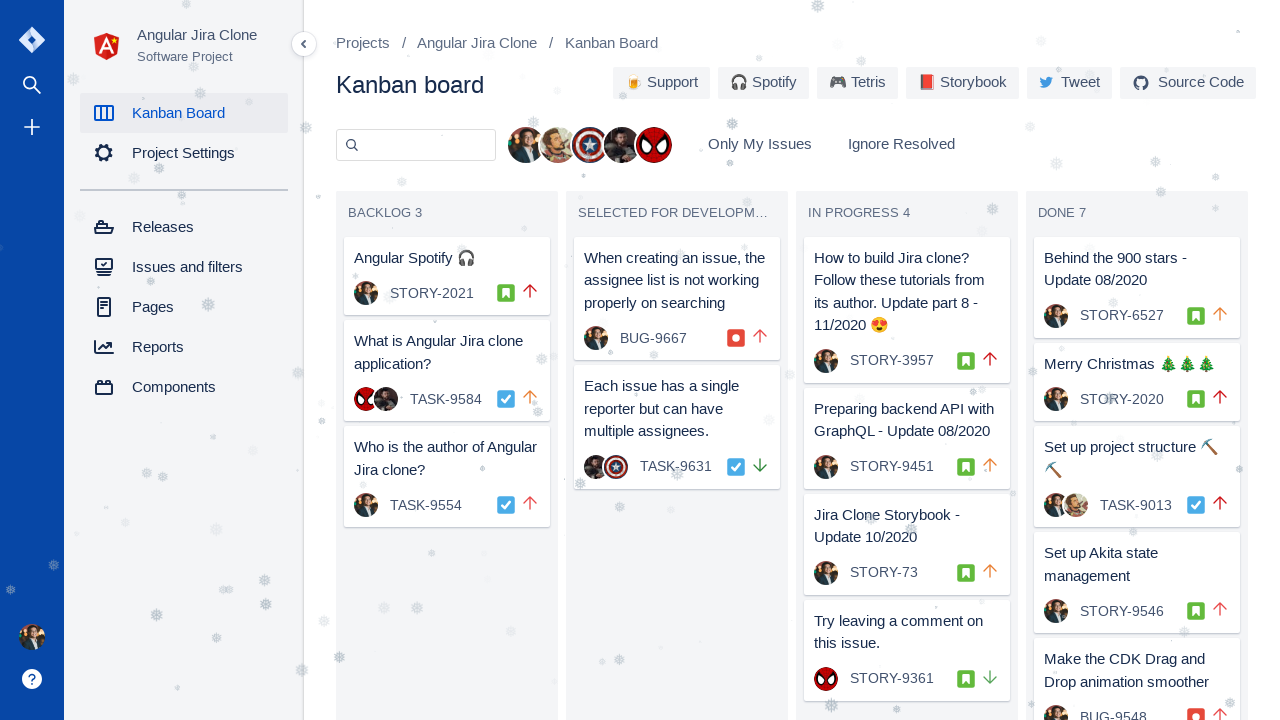

Located header div for 'SELECTED FOR DEVELOPMENT' column
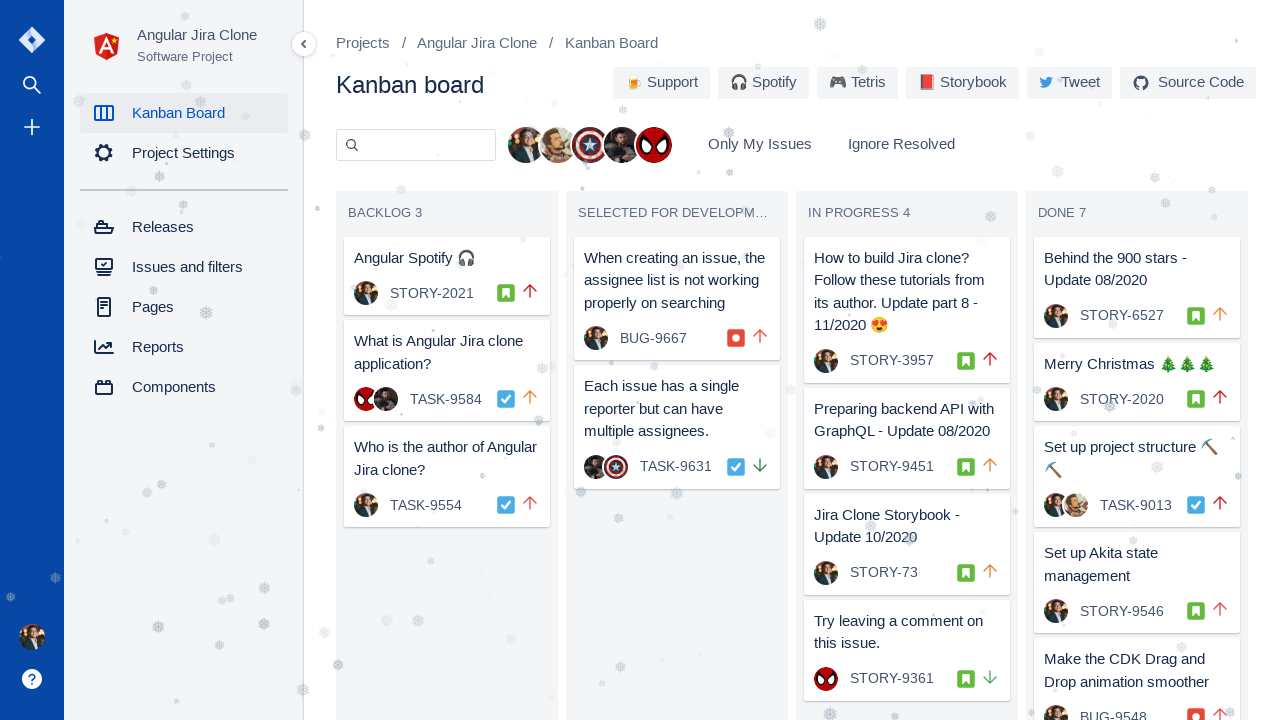

Extracted count from 'SELECTED FOR DEVELOPMENT' column label: 2
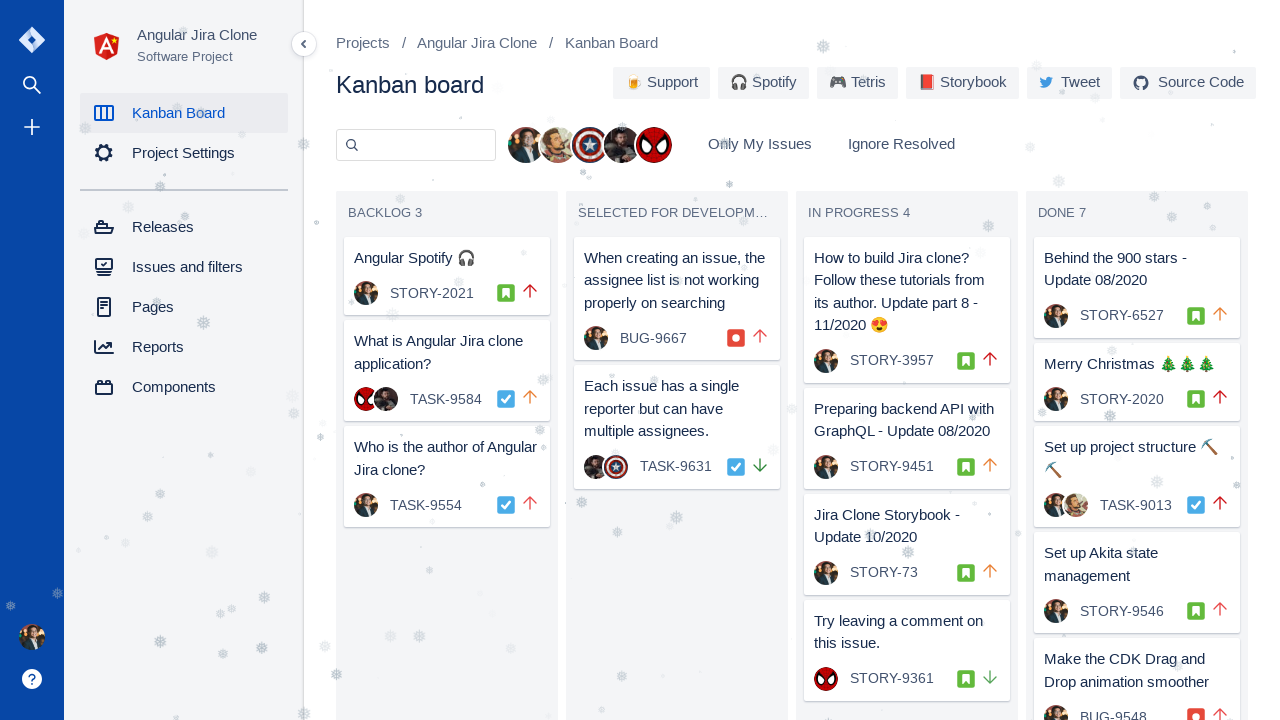

Counted actual issue cards in 'SELECTED FOR DEVELOPMENT' column: 2
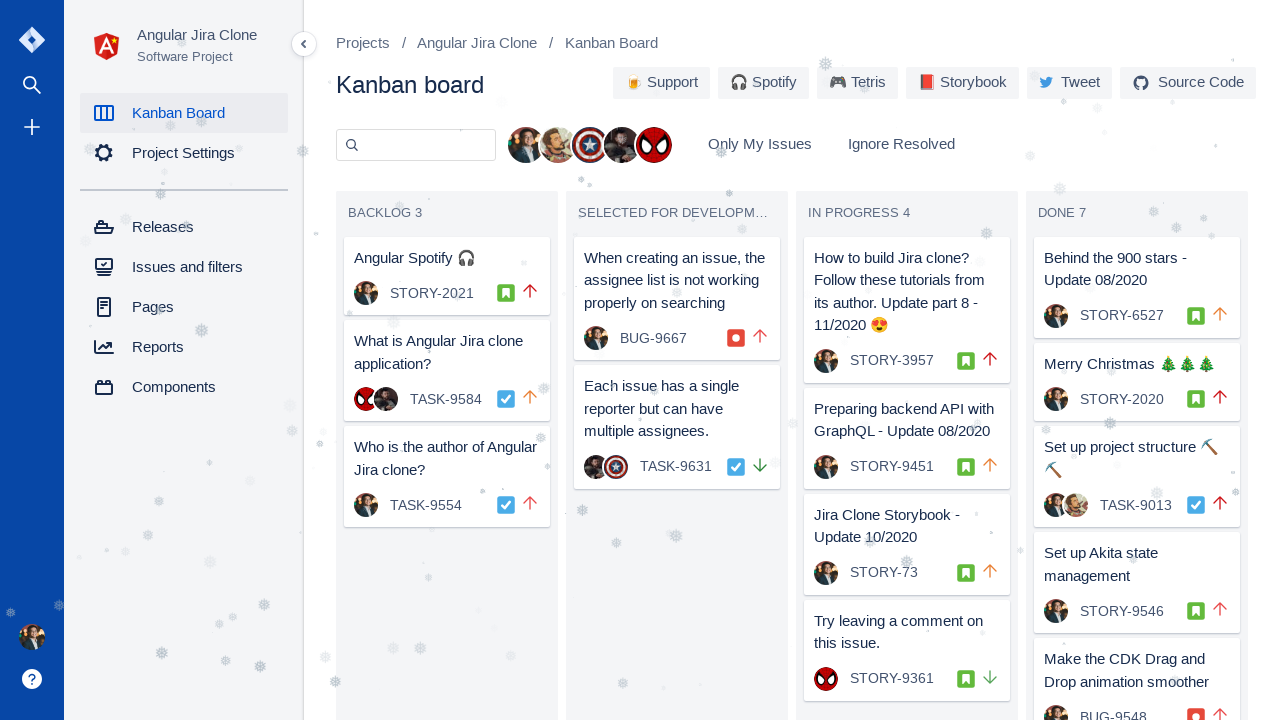

Verified 'SELECTED FOR DEVELOPMENT' column count matches - label count: 2, actual cards: 2
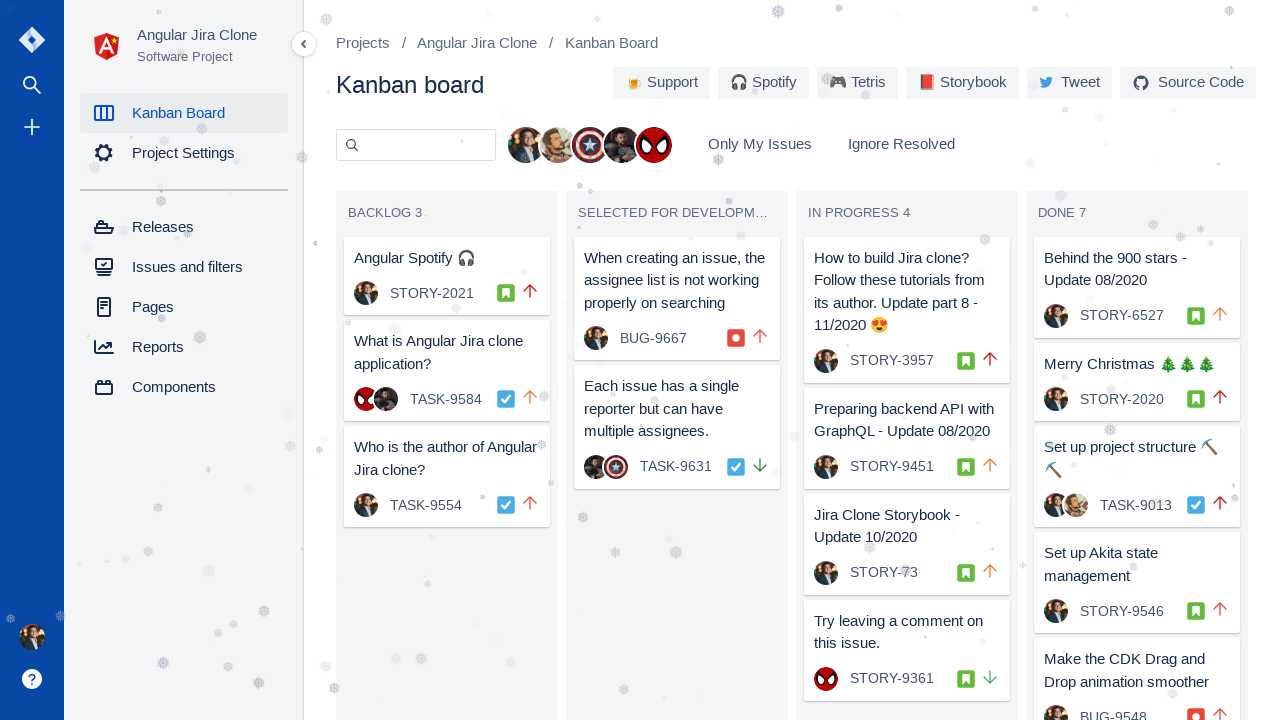

Located header div for 'IN PROGRESS' column
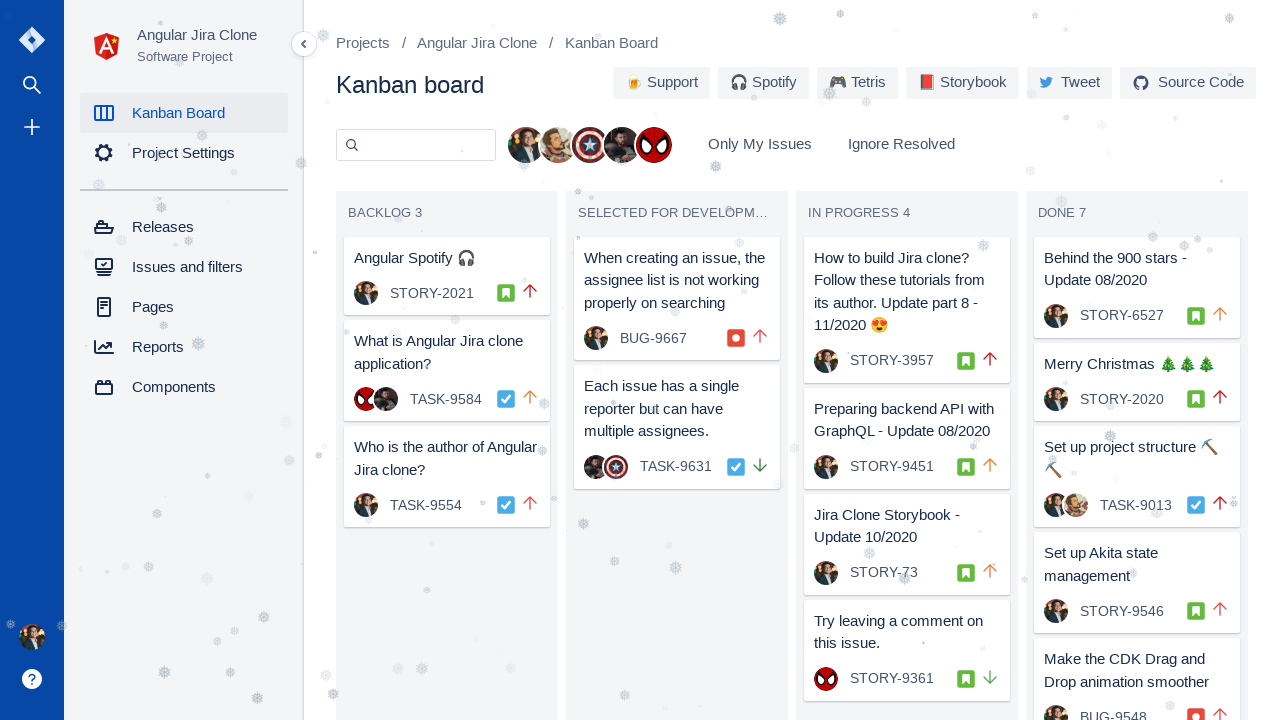

Extracted count from 'IN PROGRESS' column label: 4
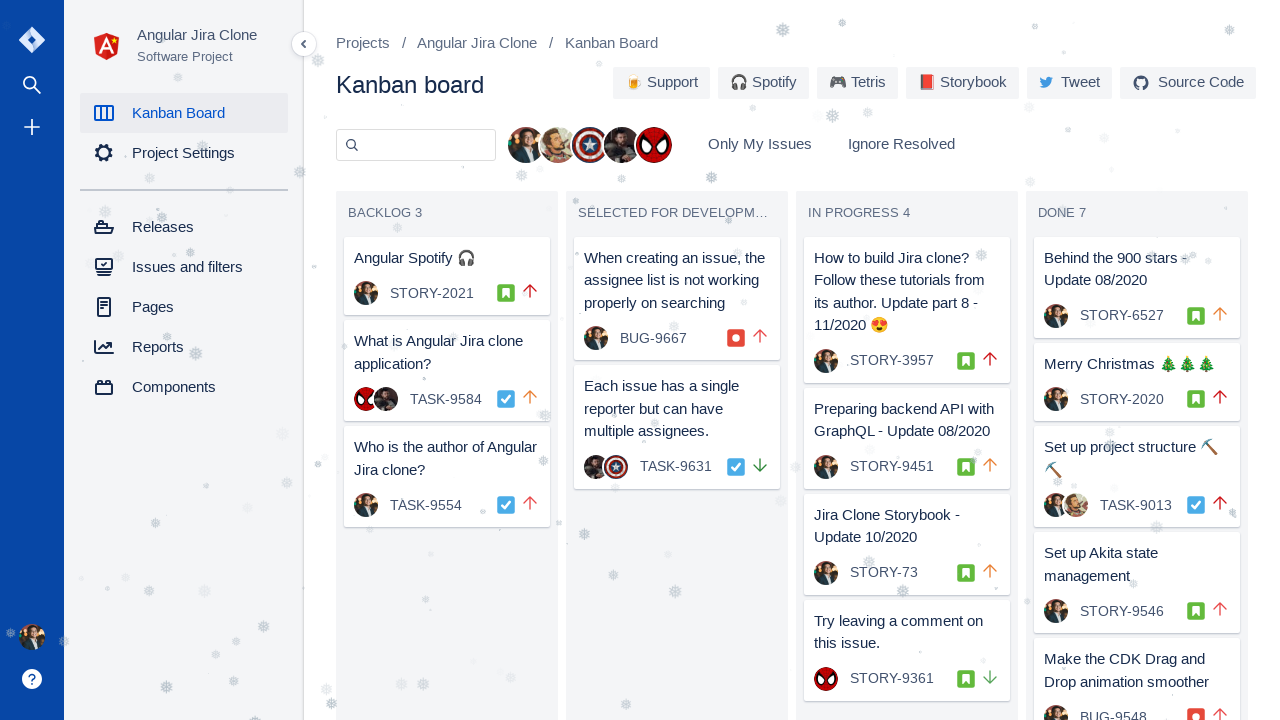

Counted actual issue cards in 'IN PROGRESS' column: 4
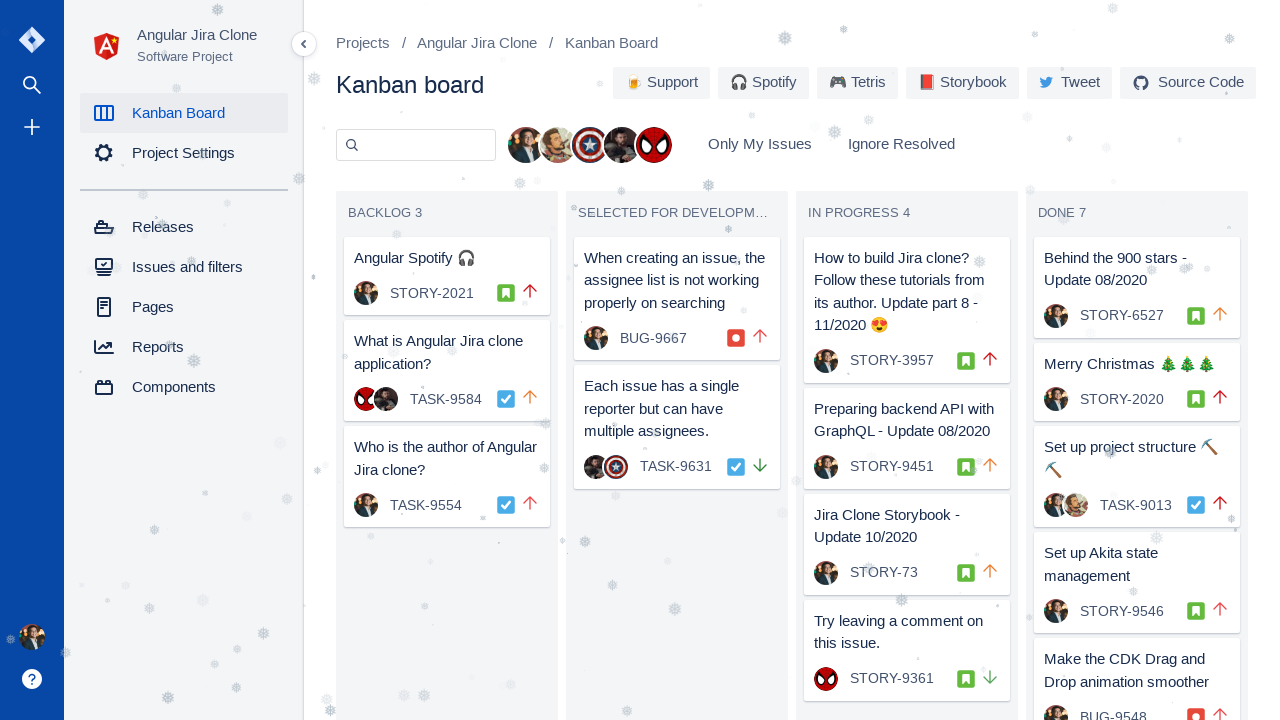

Verified 'IN PROGRESS' column count matches - label count: 4, actual cards: 4
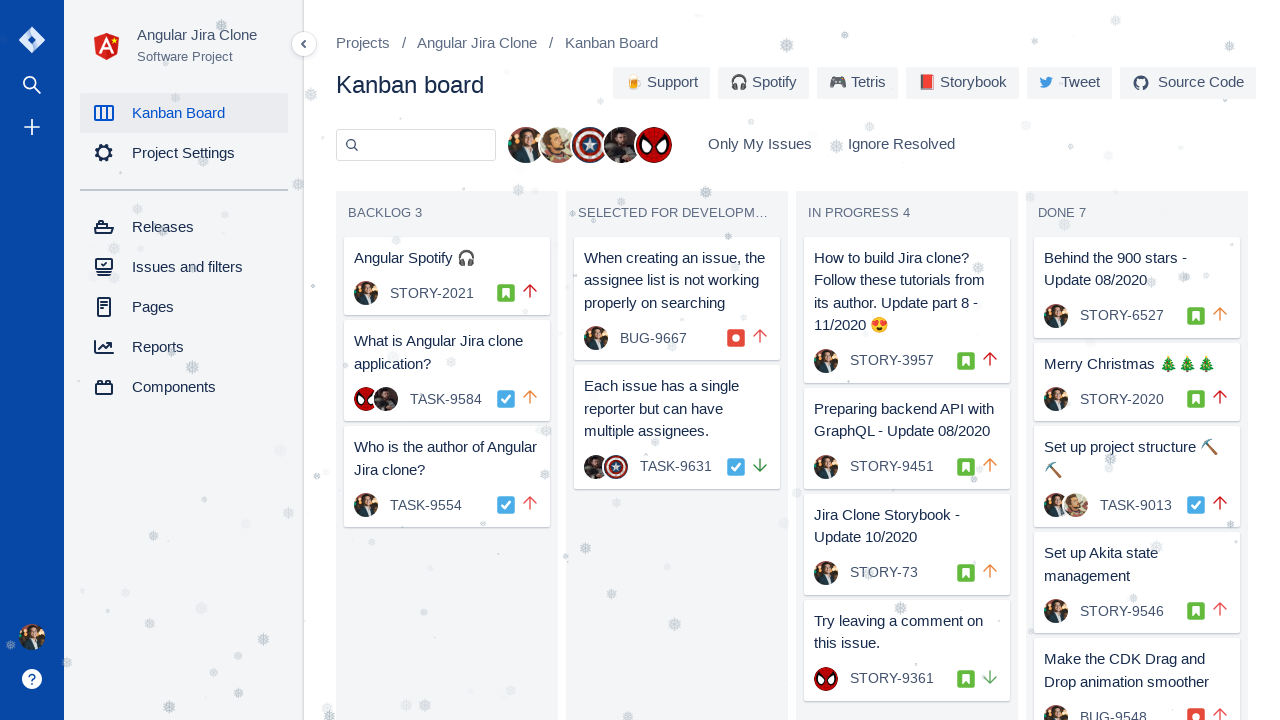

Located header div for 'DONE' column
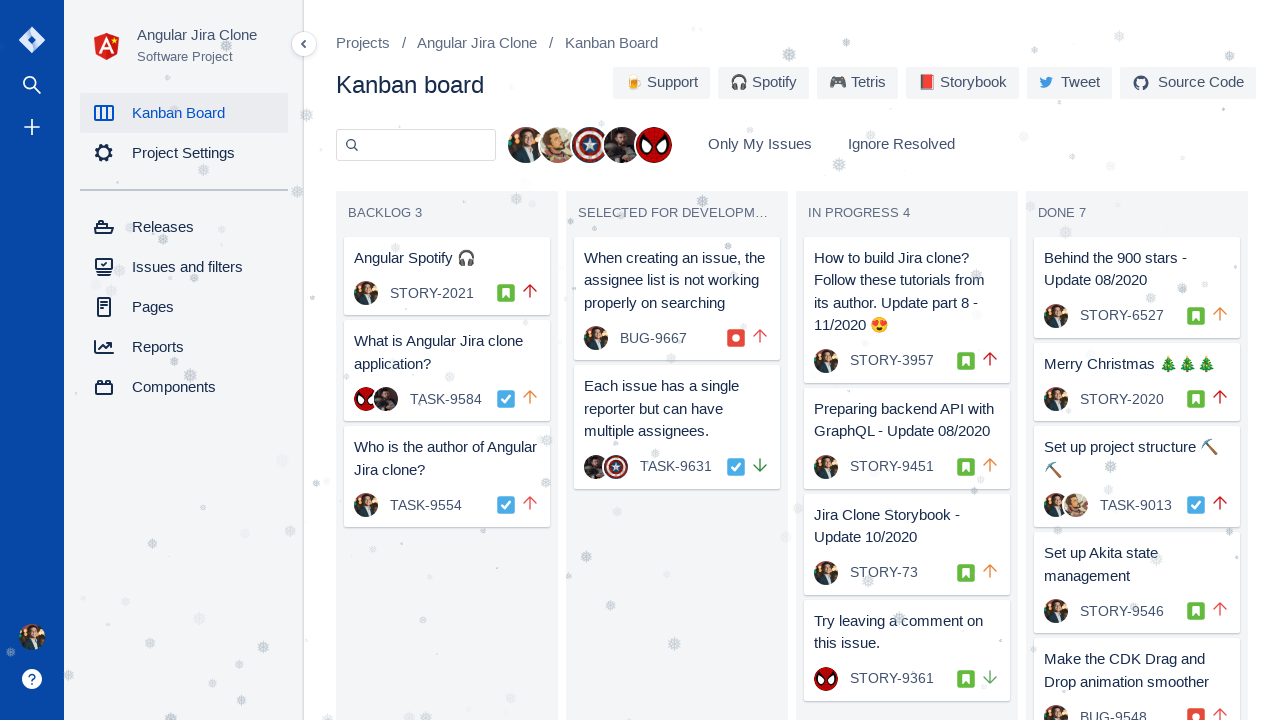

Extracted count from 'DONE' column label: 7
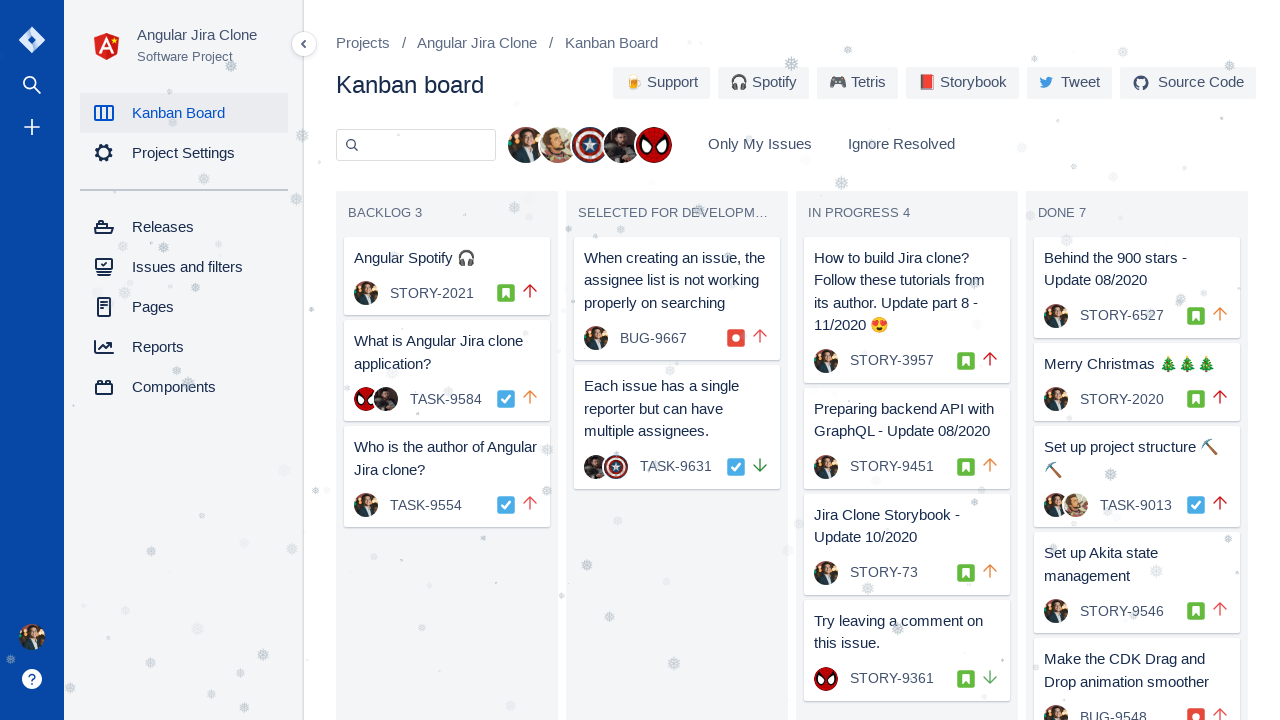

Counted actual issue cards in 'DONE' column: 7
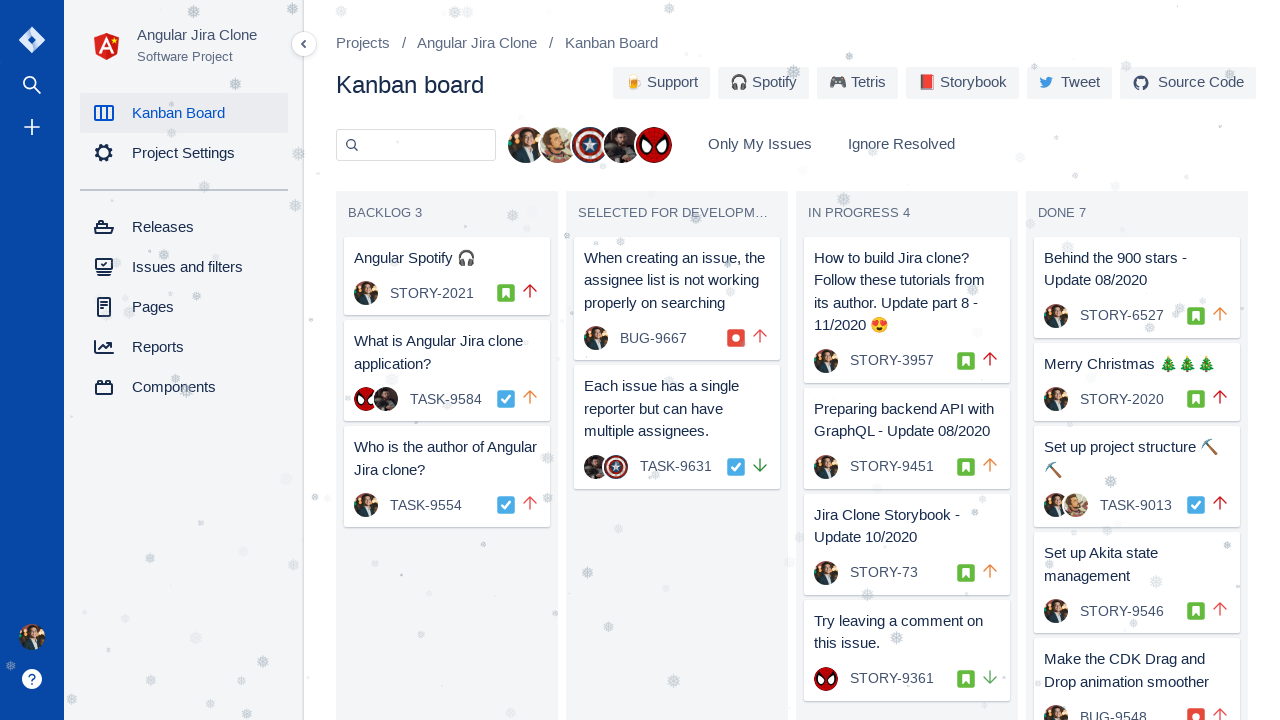

Verified 'DONE' column count matches - label count: 7, actual cards: 7
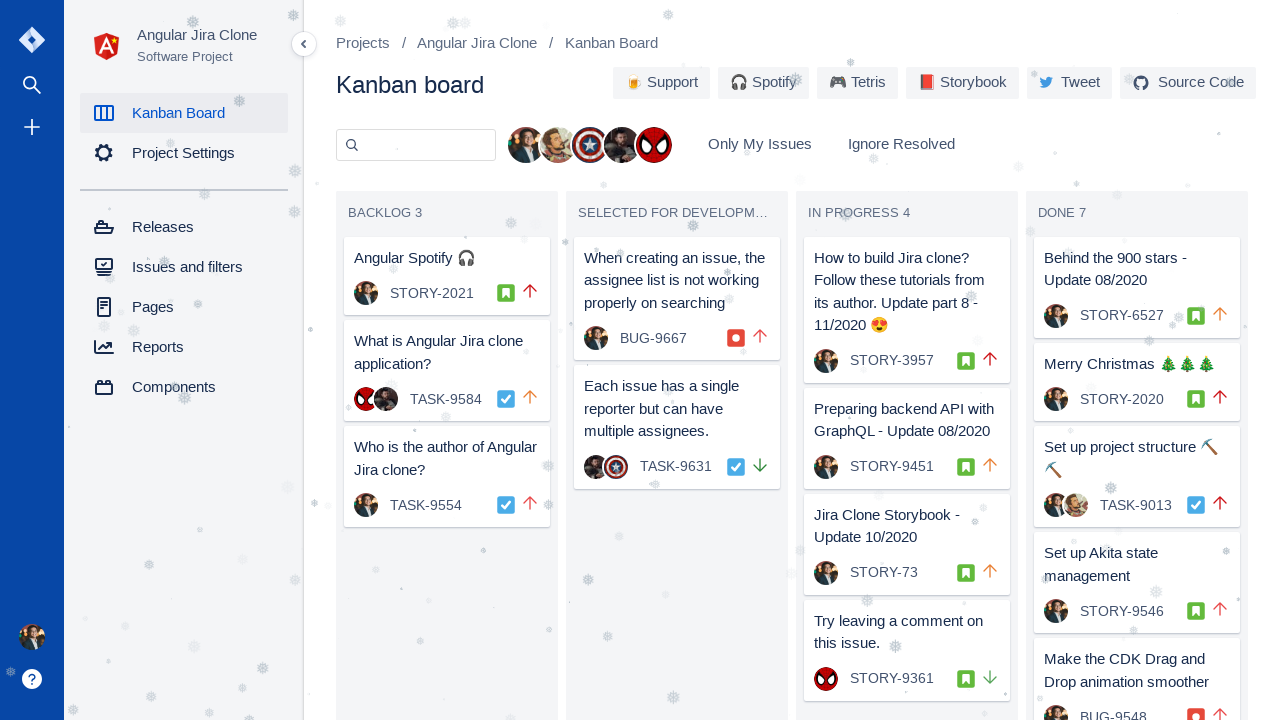

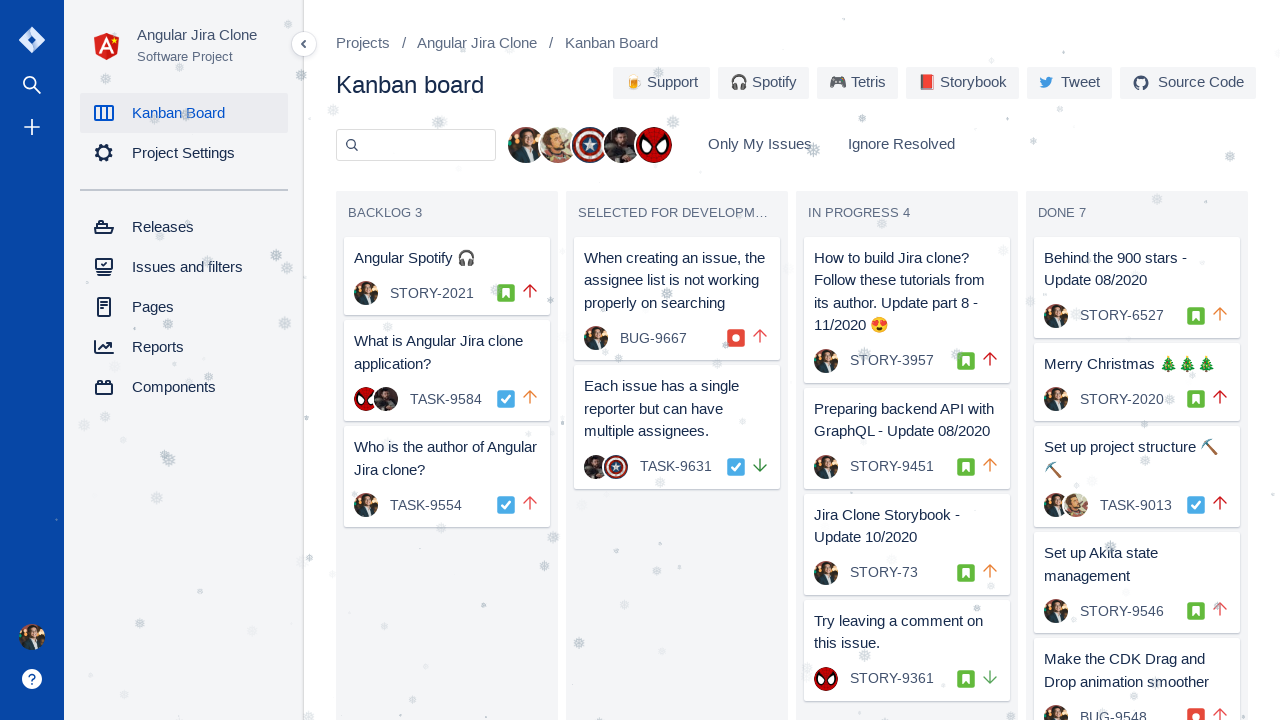